Tests checkbox functionality by navigating to the checkboxes page and toggling two checkboxes

Starting URL: https://the-internet.herokuapp.com

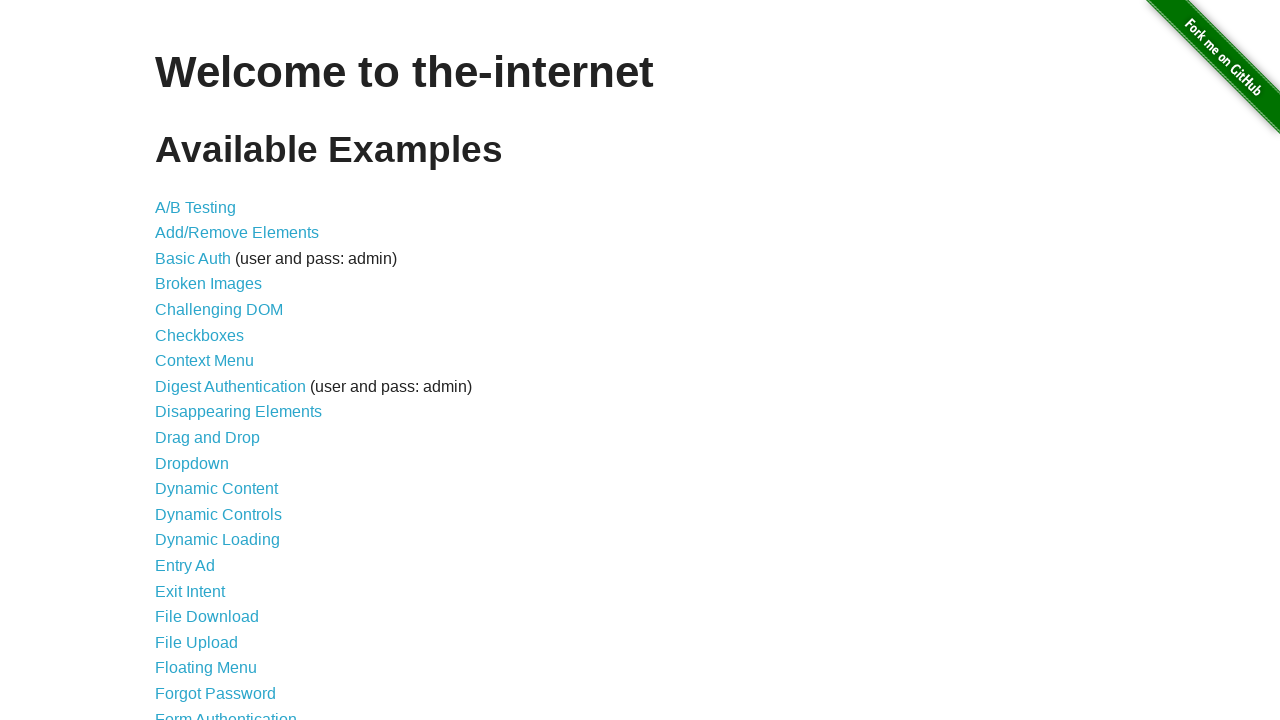

Clicked link to navigate to checkboxes page at (200, 335) on a[href='/checkboxes']
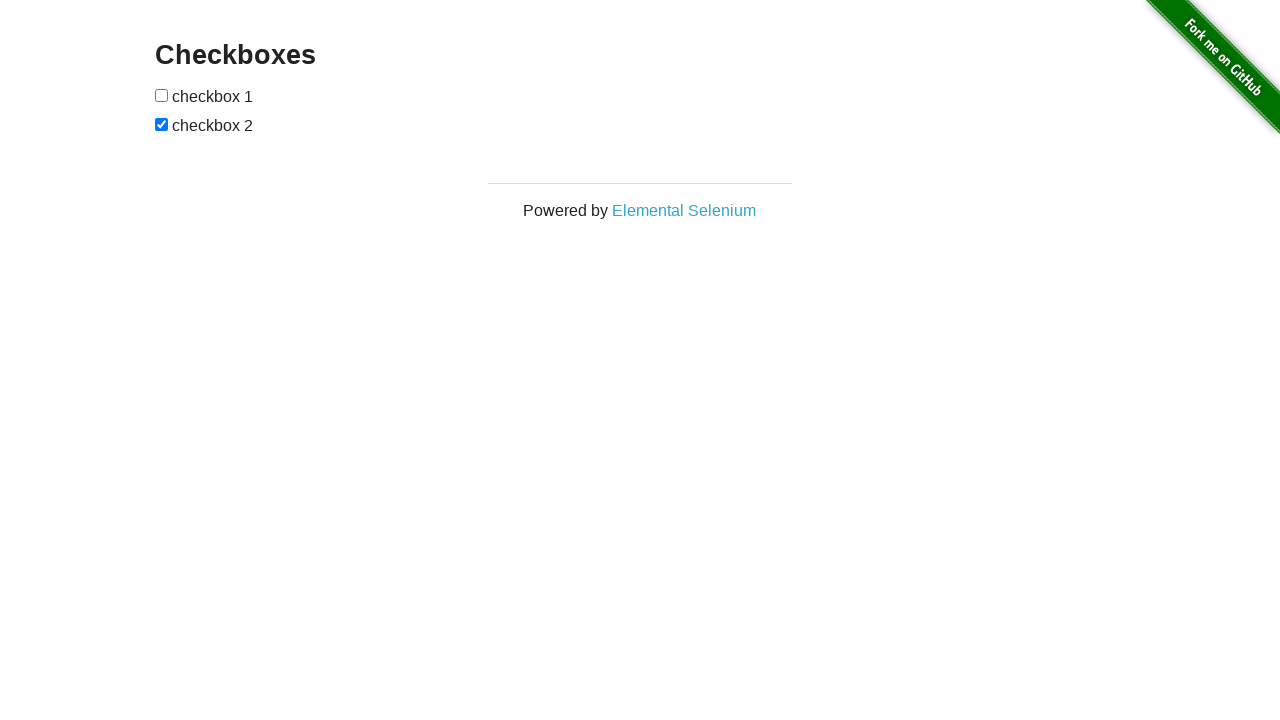

Toggled first checkbox at (162, 95) on input[type='checkbox']:nth-of-type(1)
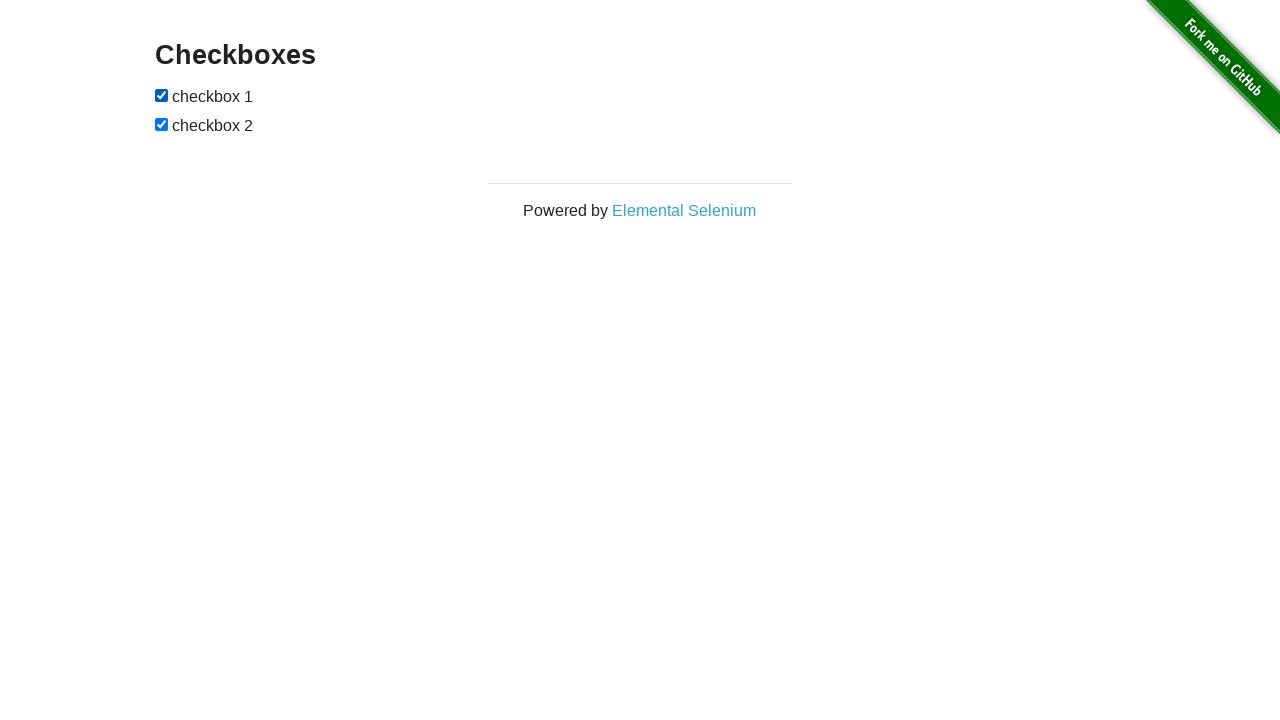

Toggled second checkbox at (162, 124) on input[type='checkbox']:nth-of-type(2)
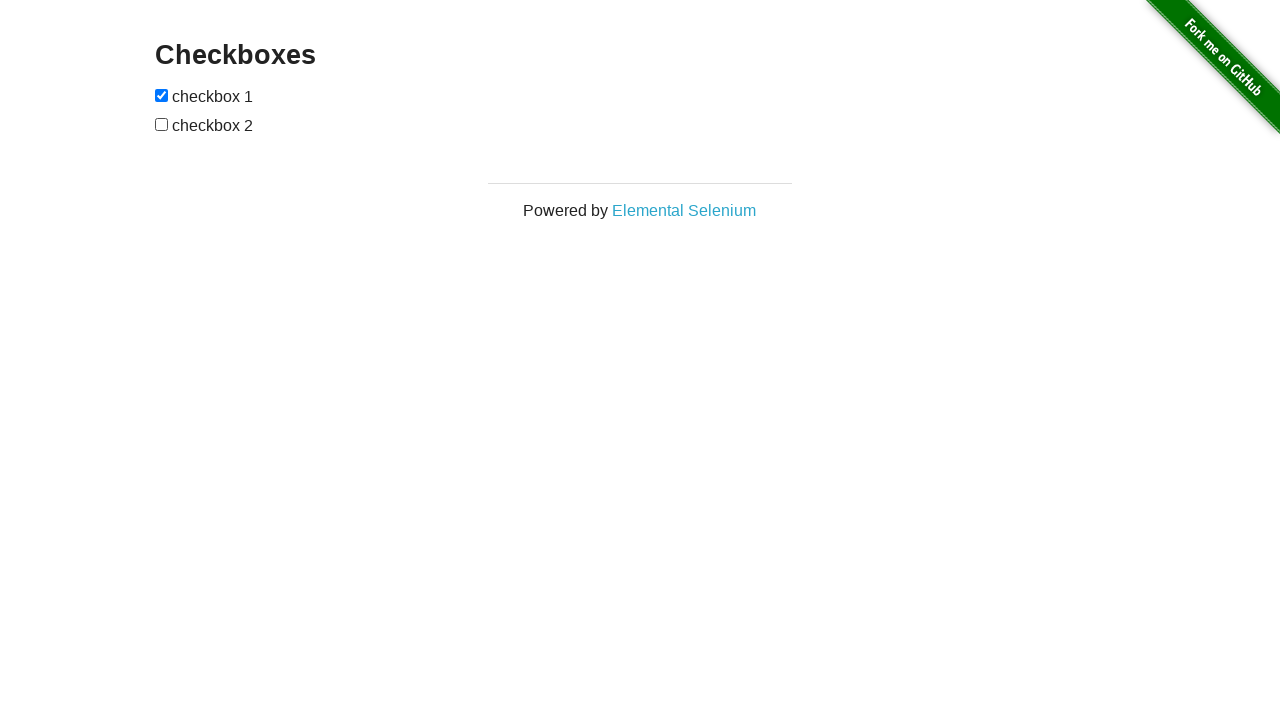

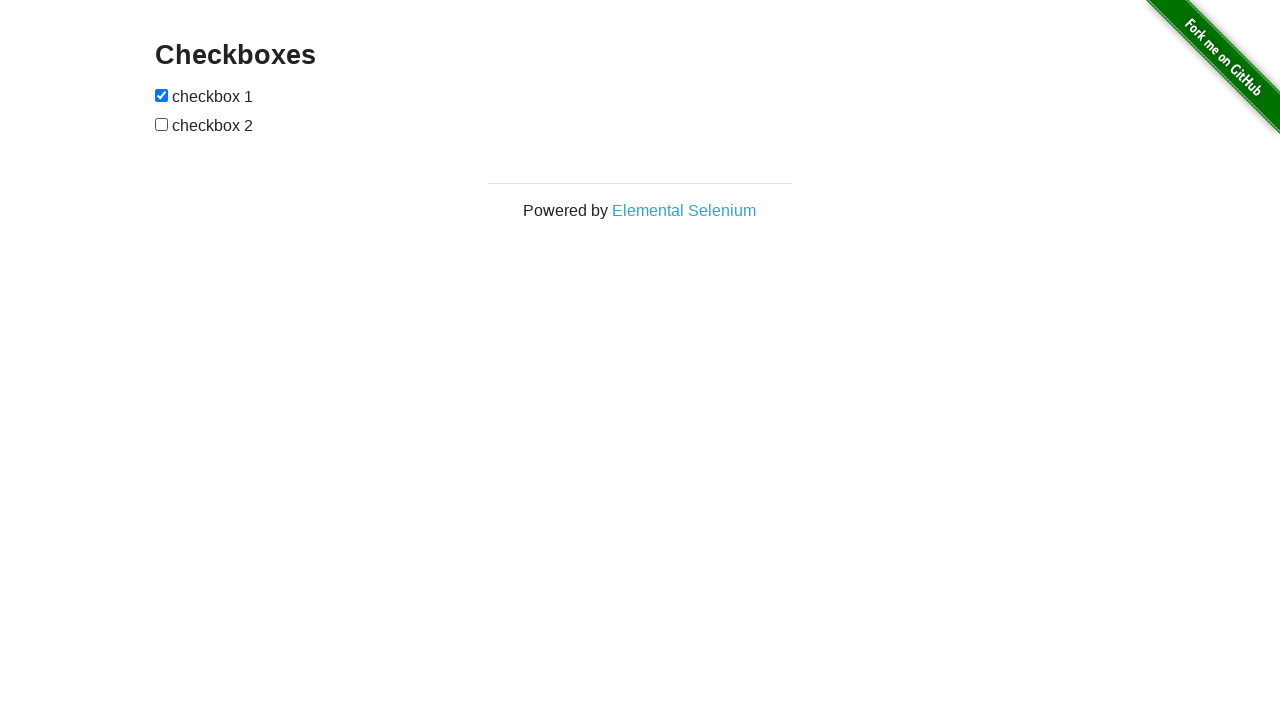